Waits for price to reach $100, then books and solves a mathematical challenge by calculating a logarithmic expression

Starting URL: http://suninjuly.github.io/explicit_wait2.html

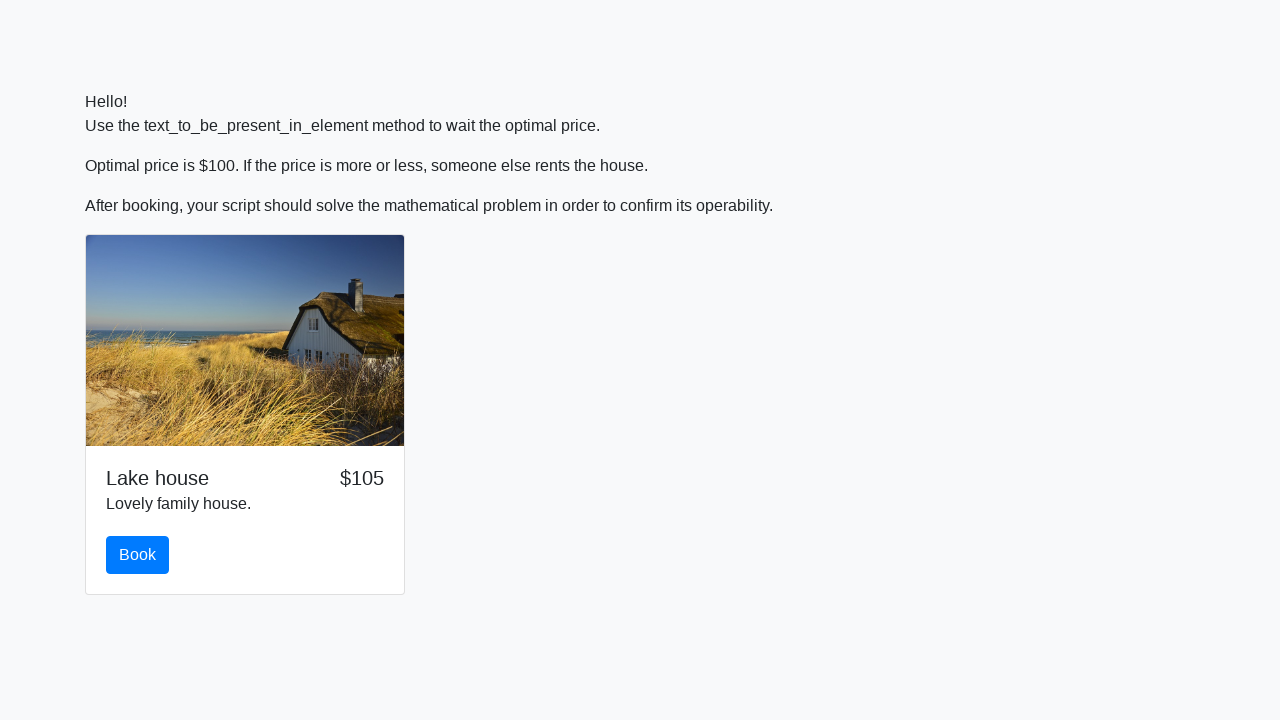

Waited for price to reach $100
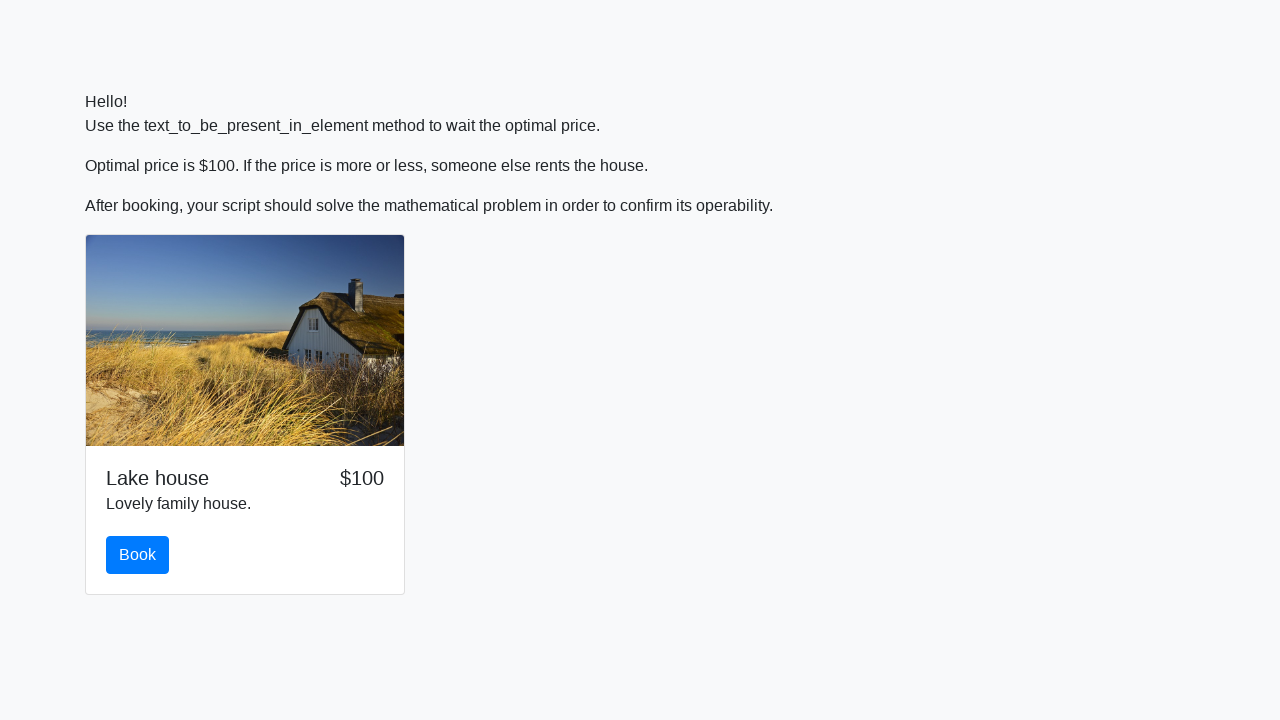

Clicked book button at (138, 555) on #book
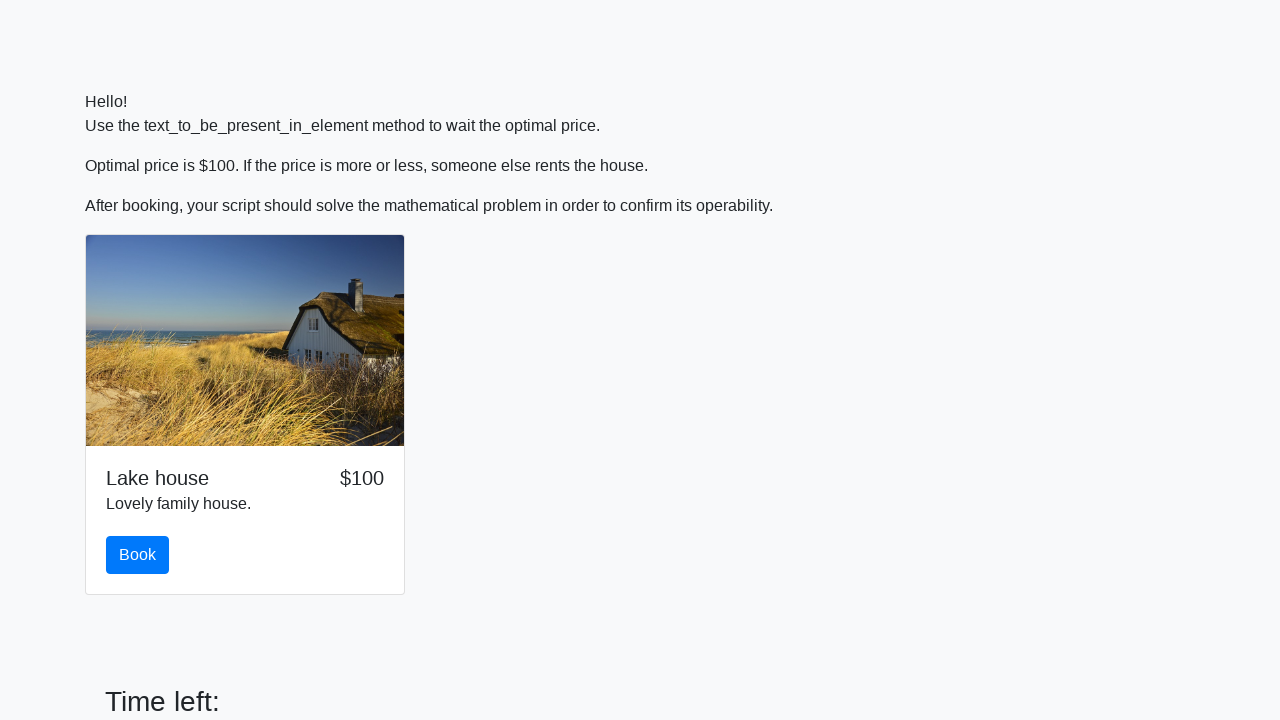

Retrieved input value: 272
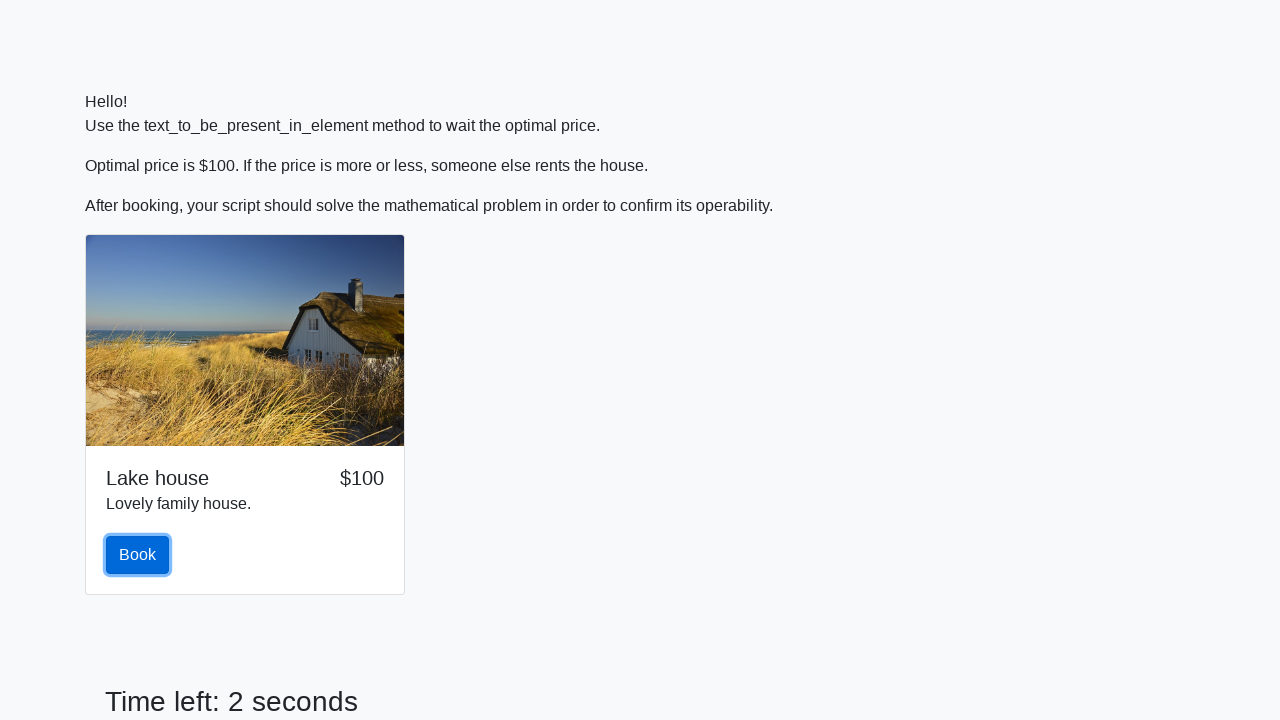

Calculated logarithmic expression result: 2.452752128167673
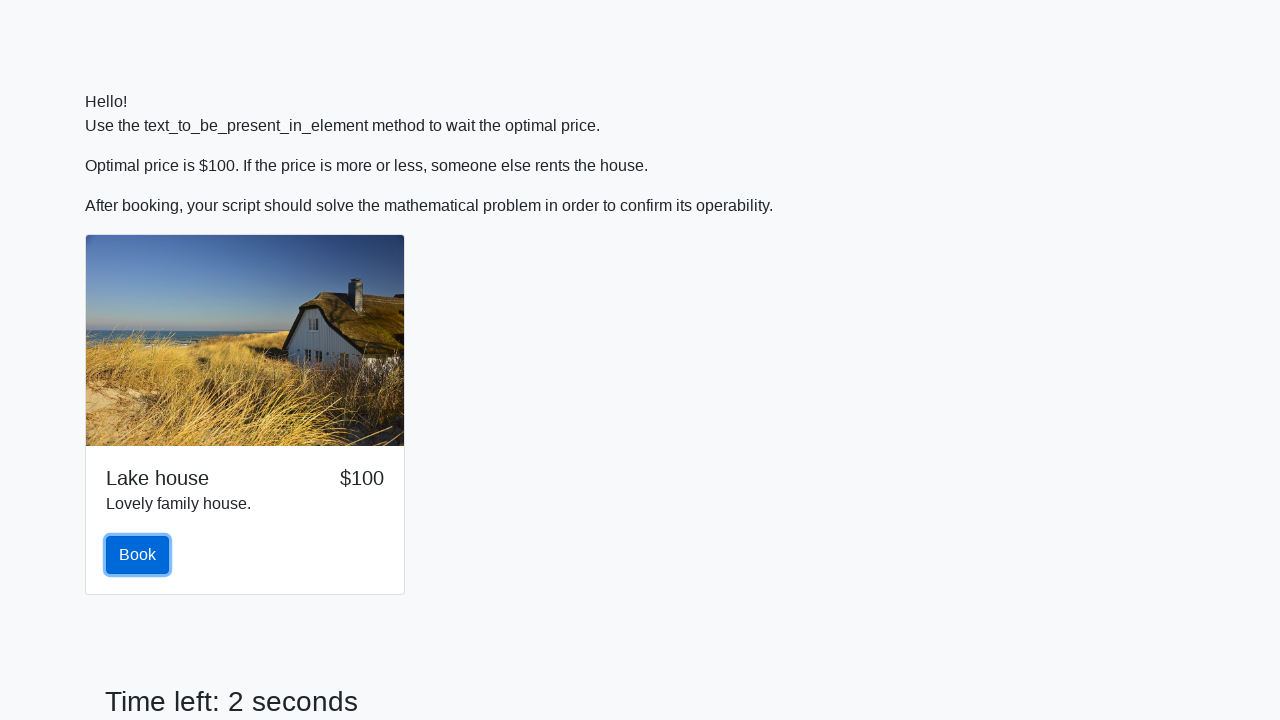

Filled answer field with calculated value on #answer
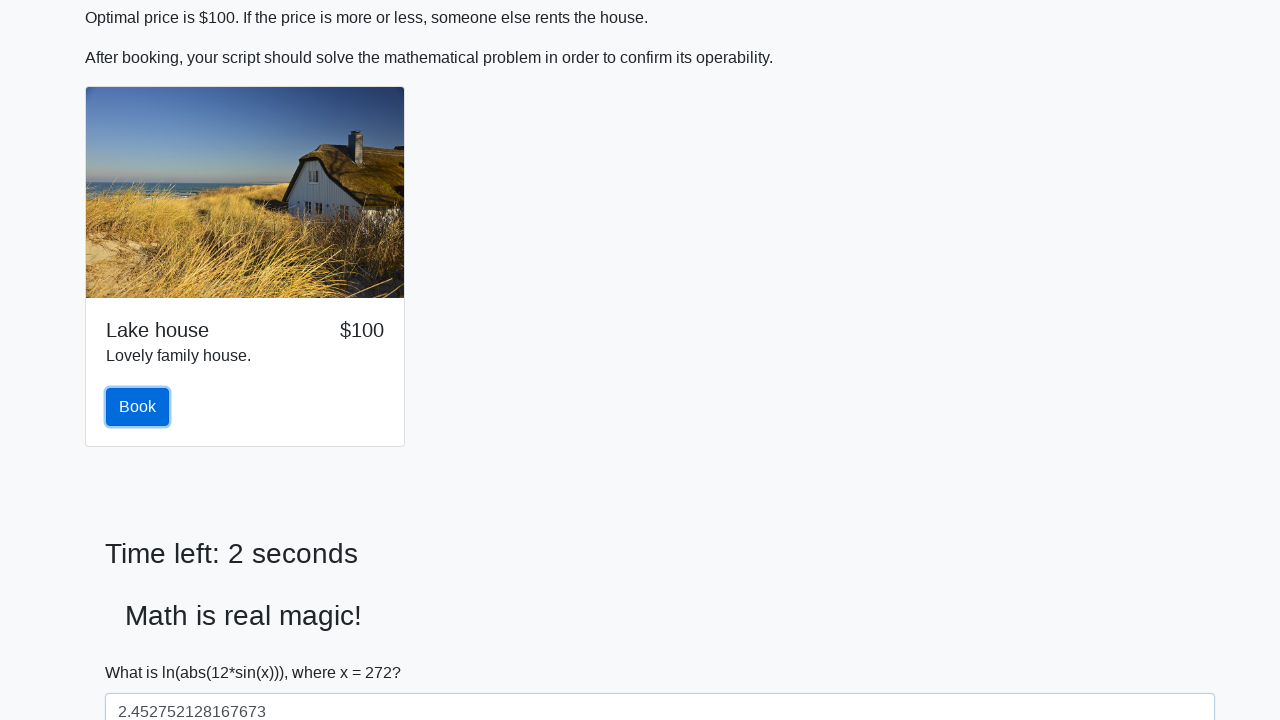

Clicked solve button to submit answer at (143, 651) on #solve
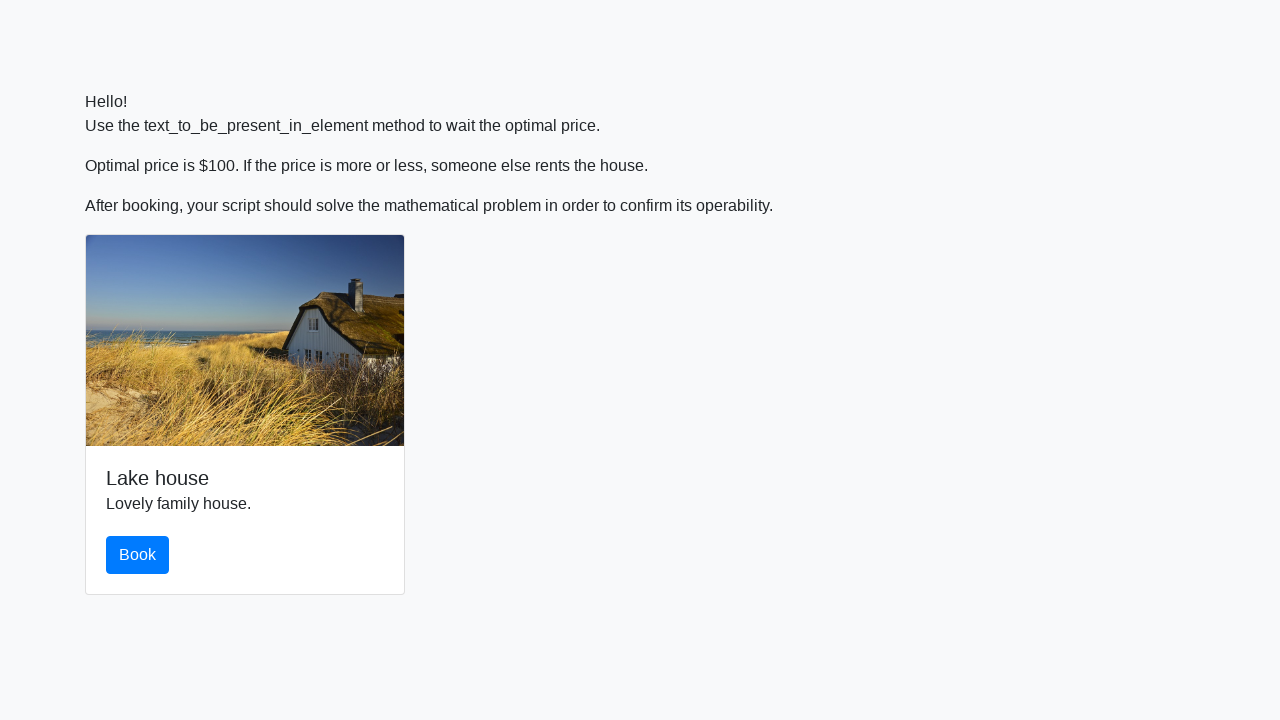

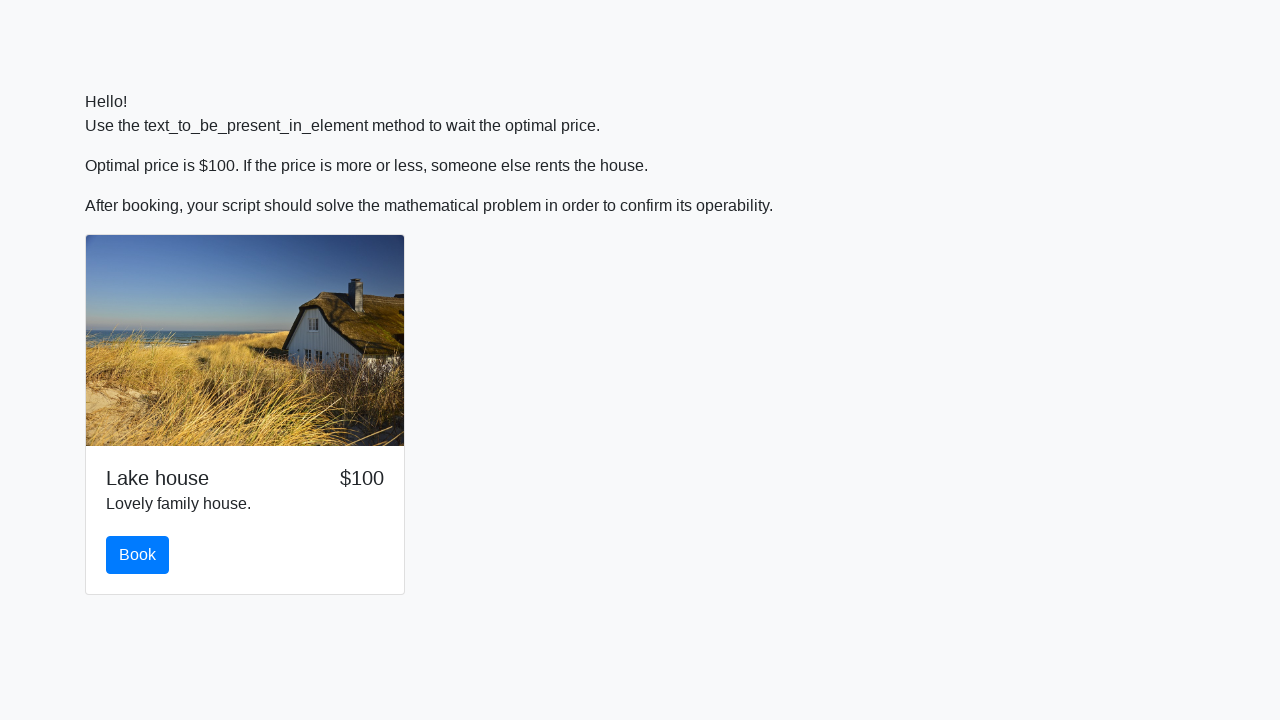